Opens the appointment modal, clicks on the veterinarian dropdown, and selects 'Dr. Maria' option.

Starting URL: https://test-a-pet.vercel.app/

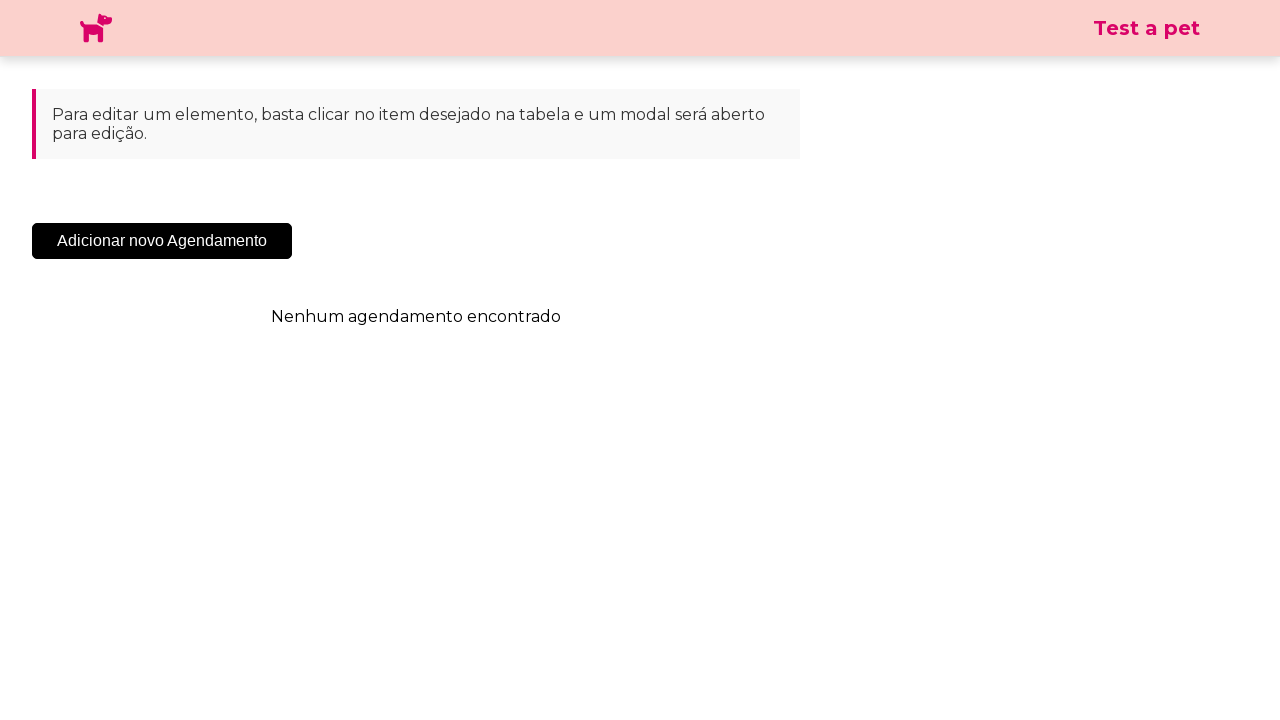

Clicked 'Add New Appointment' button to open appointment modal at (162, 241) on .sc-cHqXqK.kZzwzX
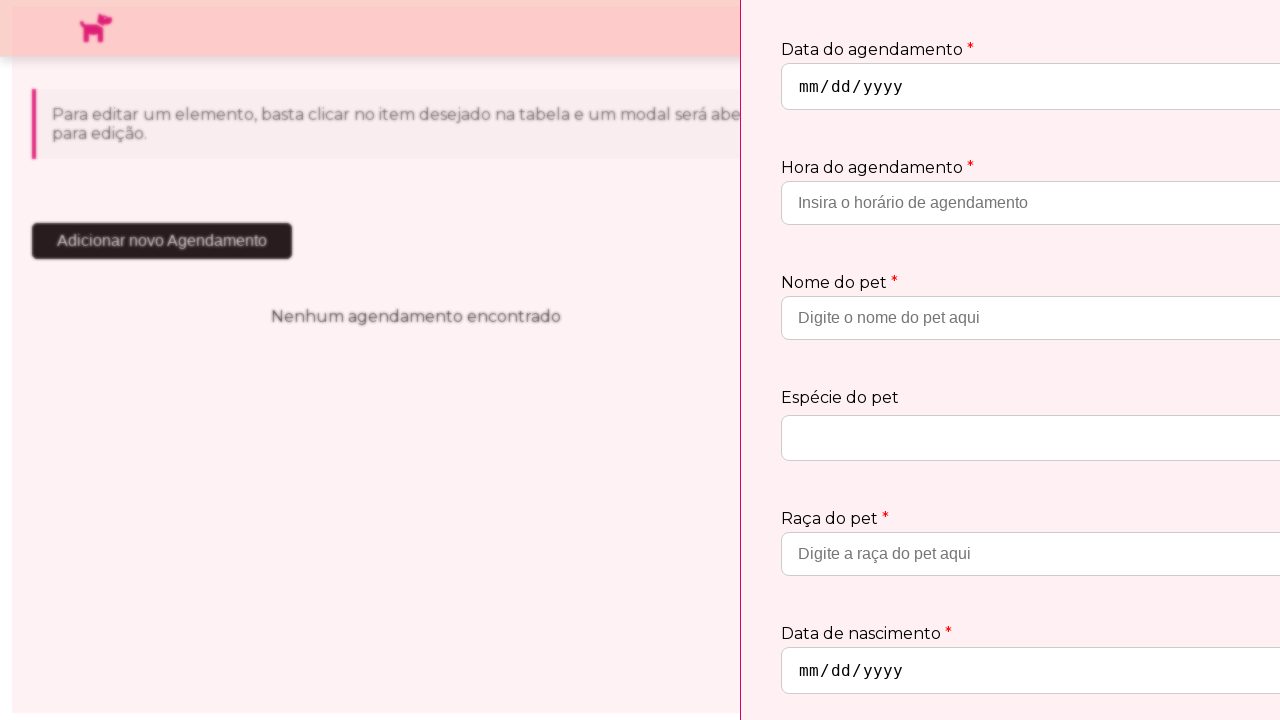

Veterinarian dropdown selector loaded
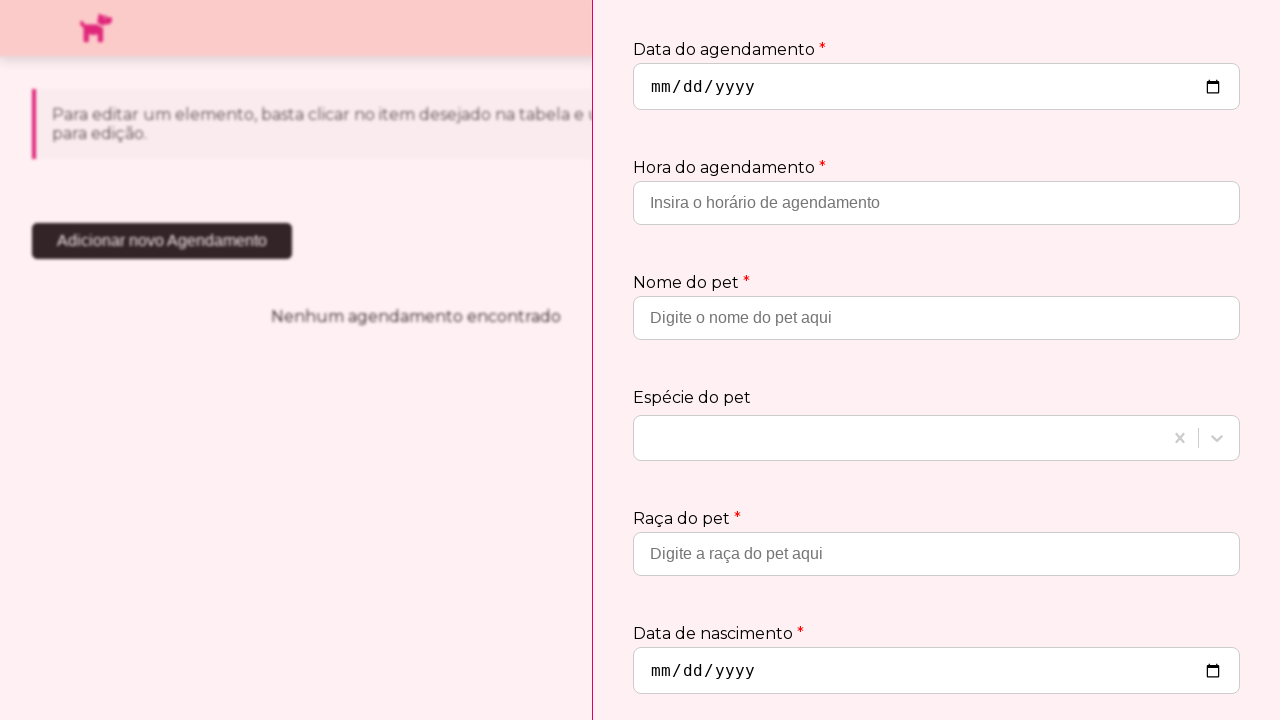

Clicked on veterinarian dropdown to expand options at (650, 573) on #react-select-3-input
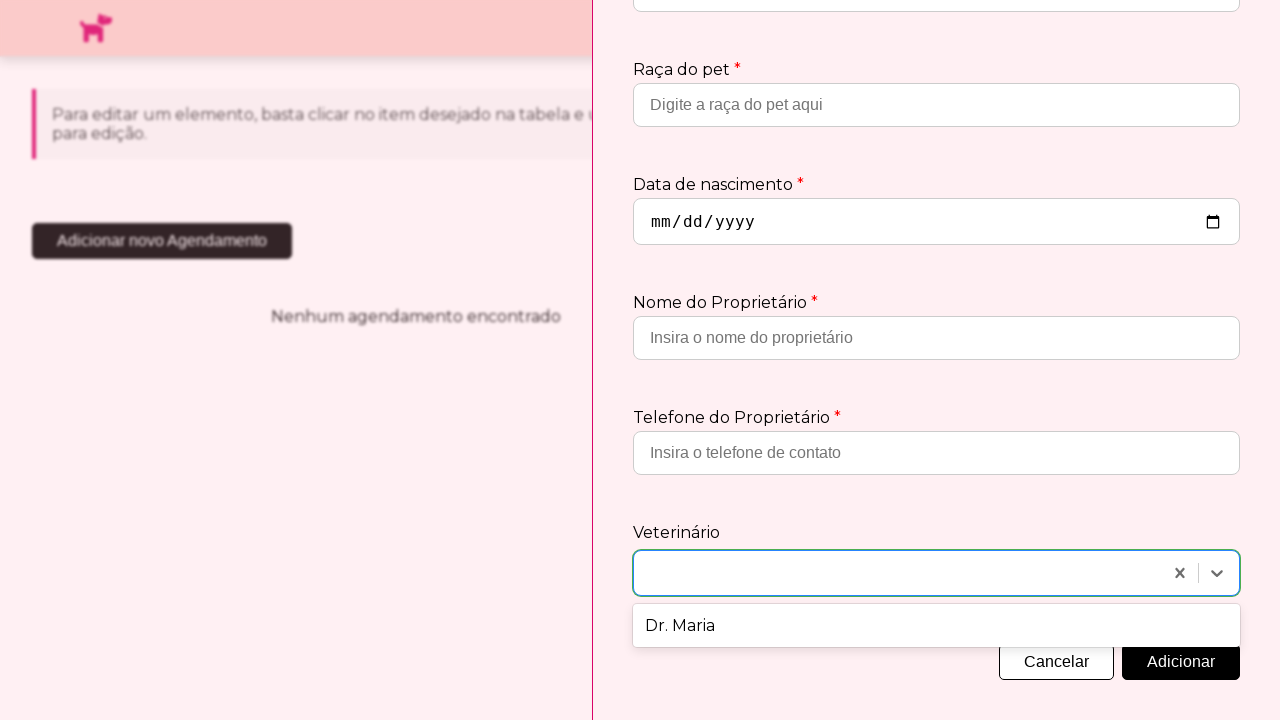

Selected 'Dr. Maria' from veterinarian dropdown at (936, 626) on xpath=//div[text()='Dr. Maria']
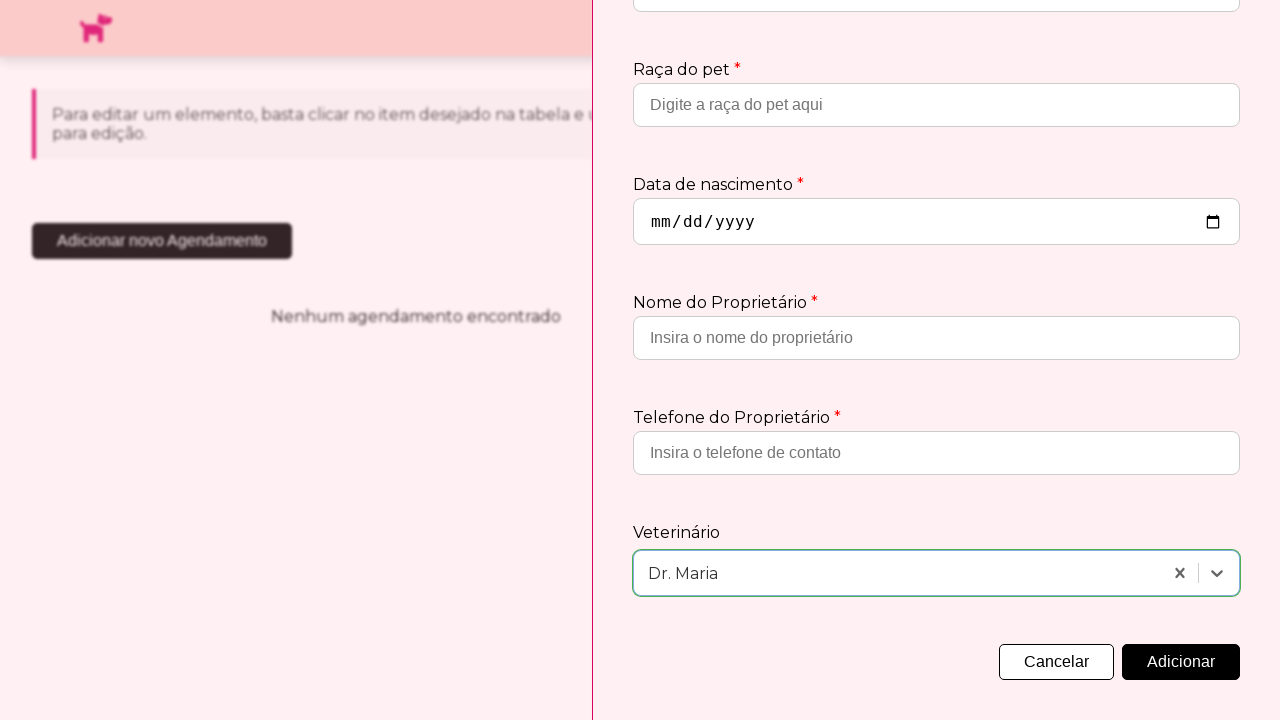

Dr. Maria selection confirmed in DOM
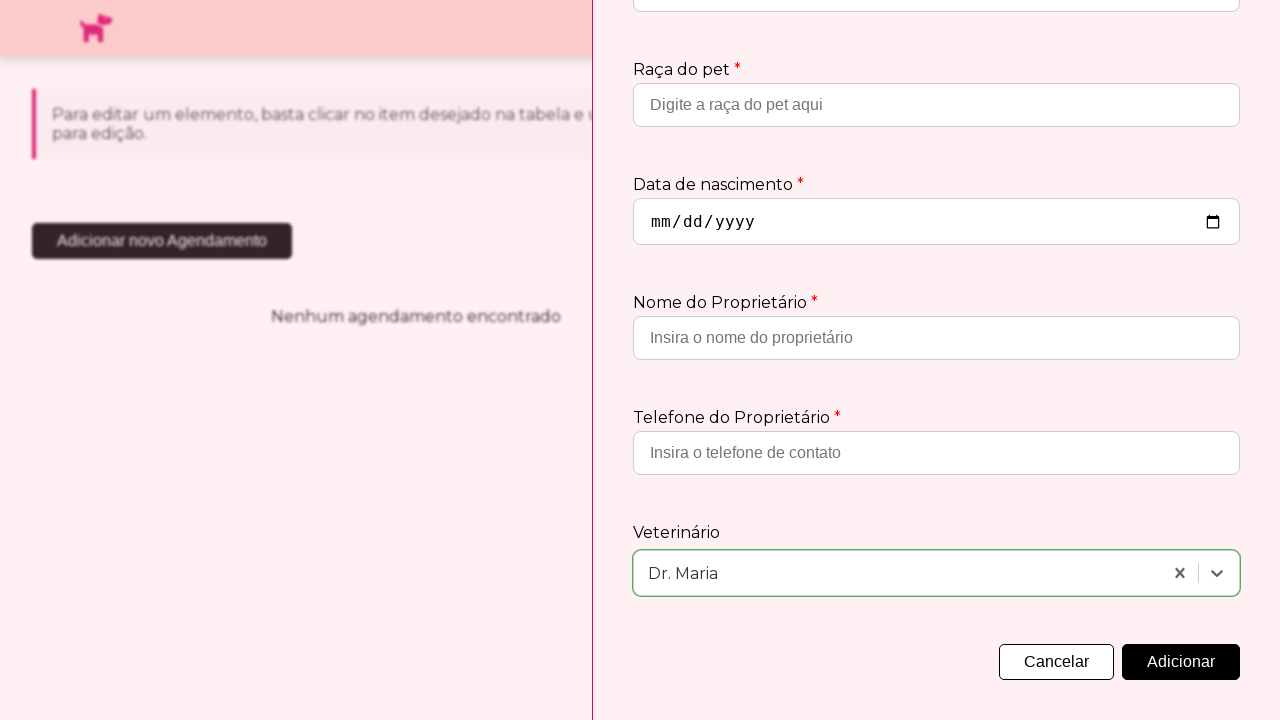

Assertion passed: Dr. Maria is visible on the page
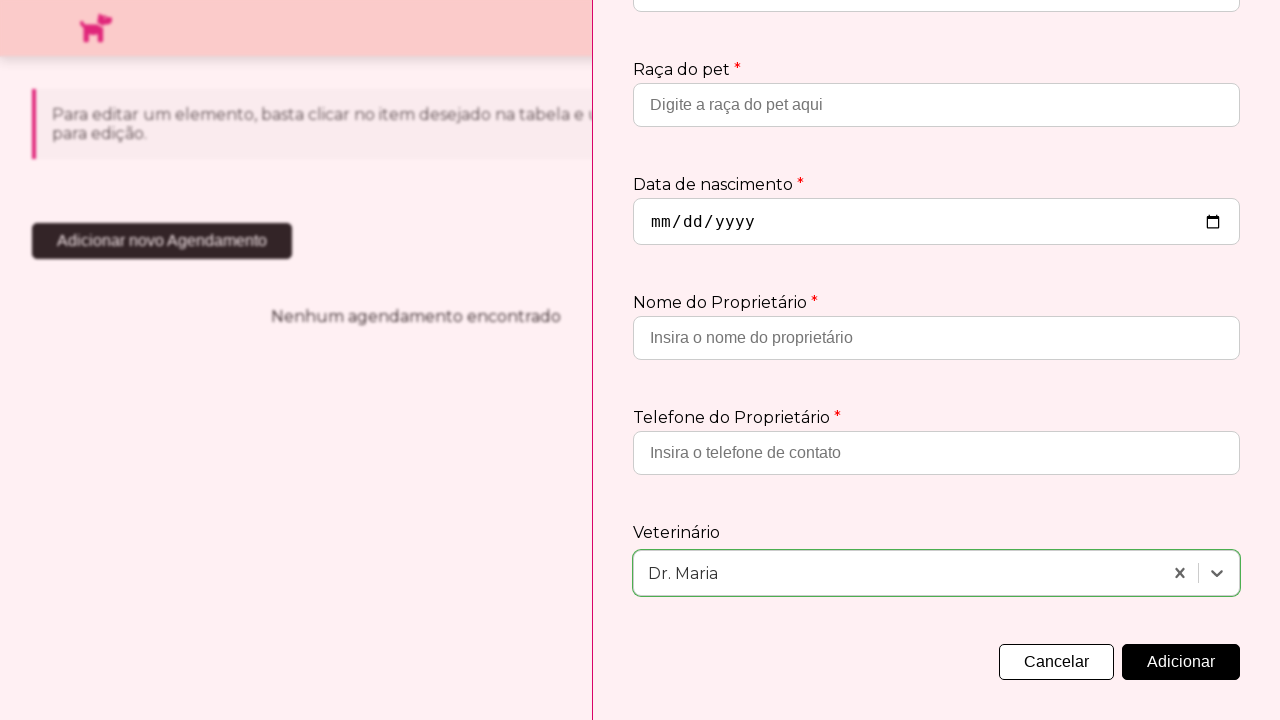

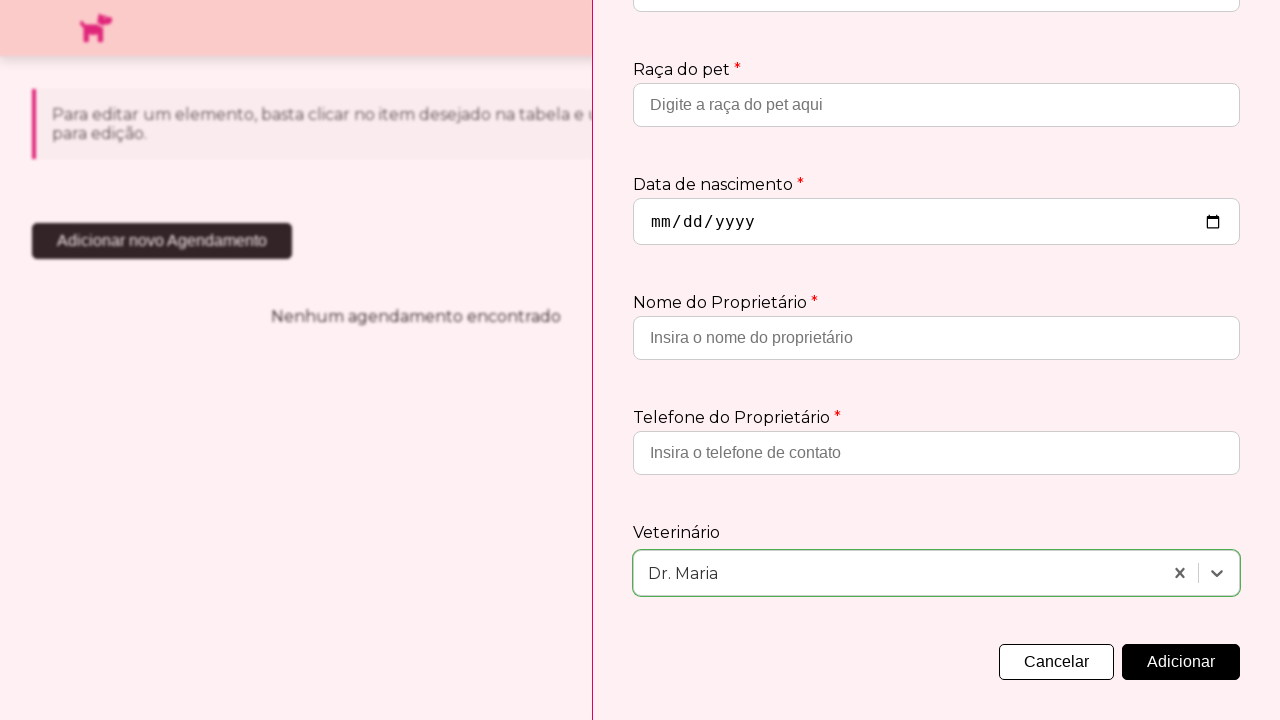